Verifies that the current URL of the Flipkart website matches the expected URL

Starting URL: https://www.flipkart.com/

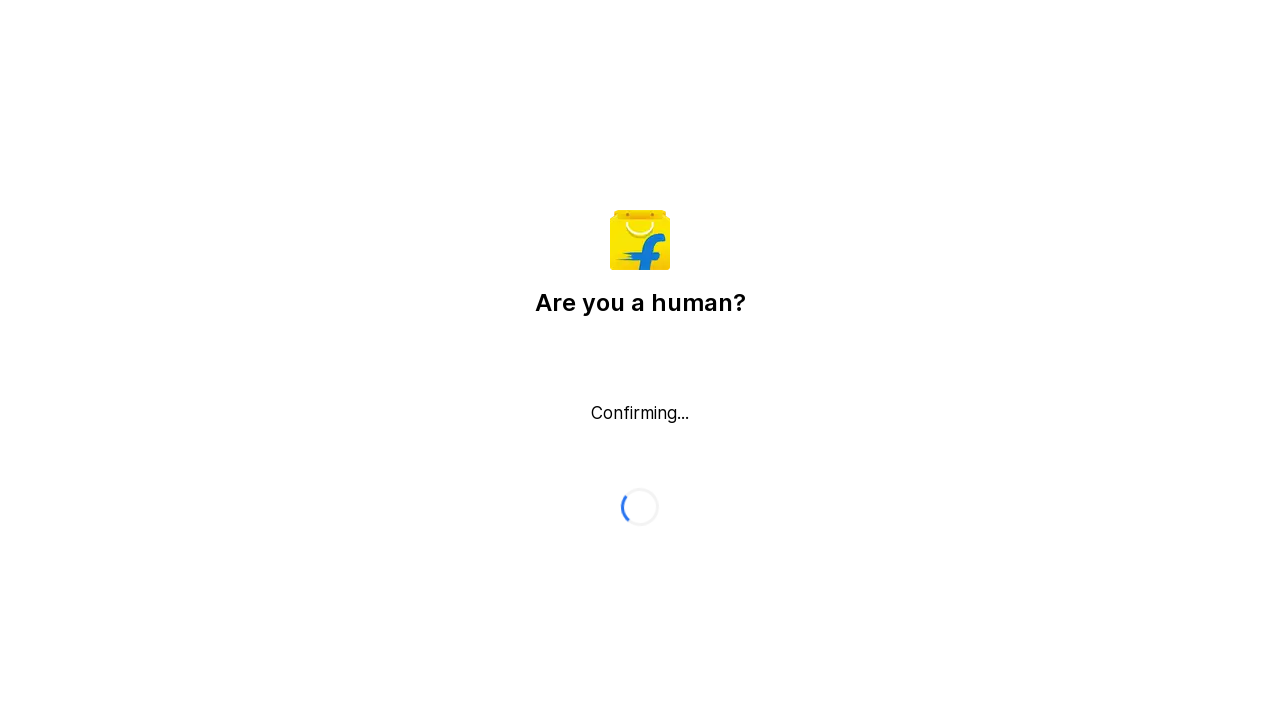

Retrieved current URL from page
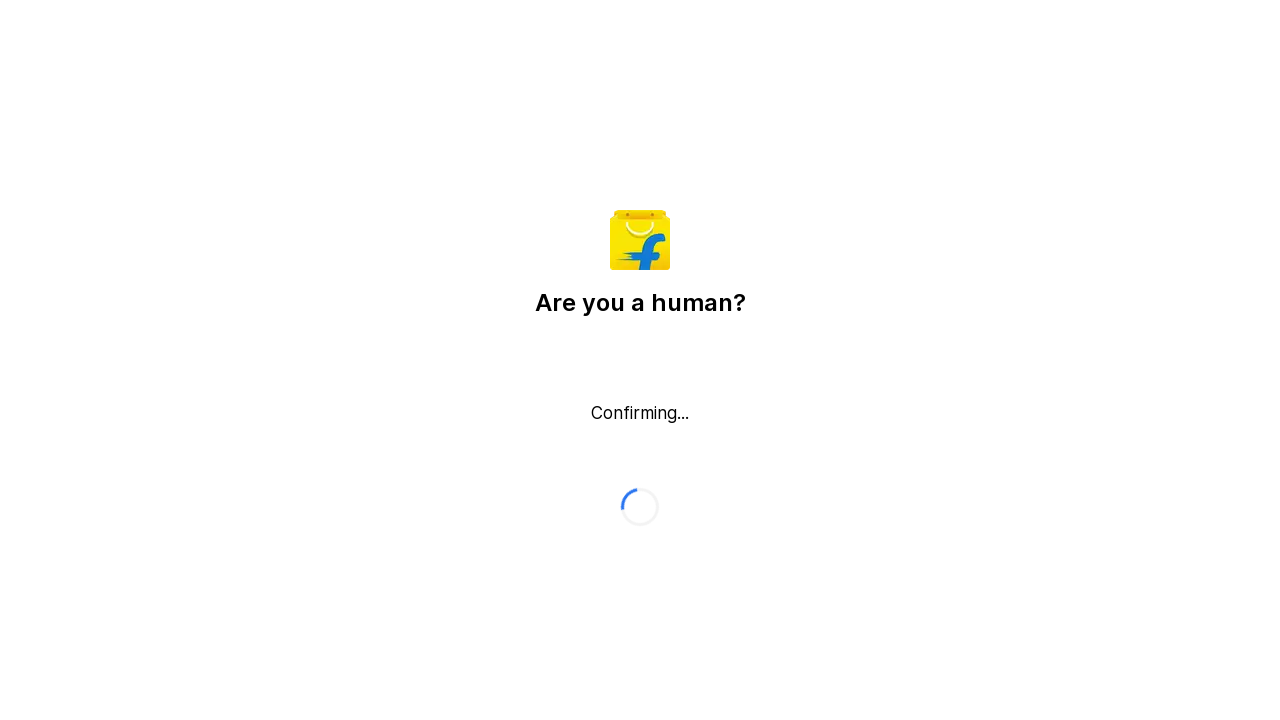

Verified current URL matches expected URL https://www.flipkart.com/
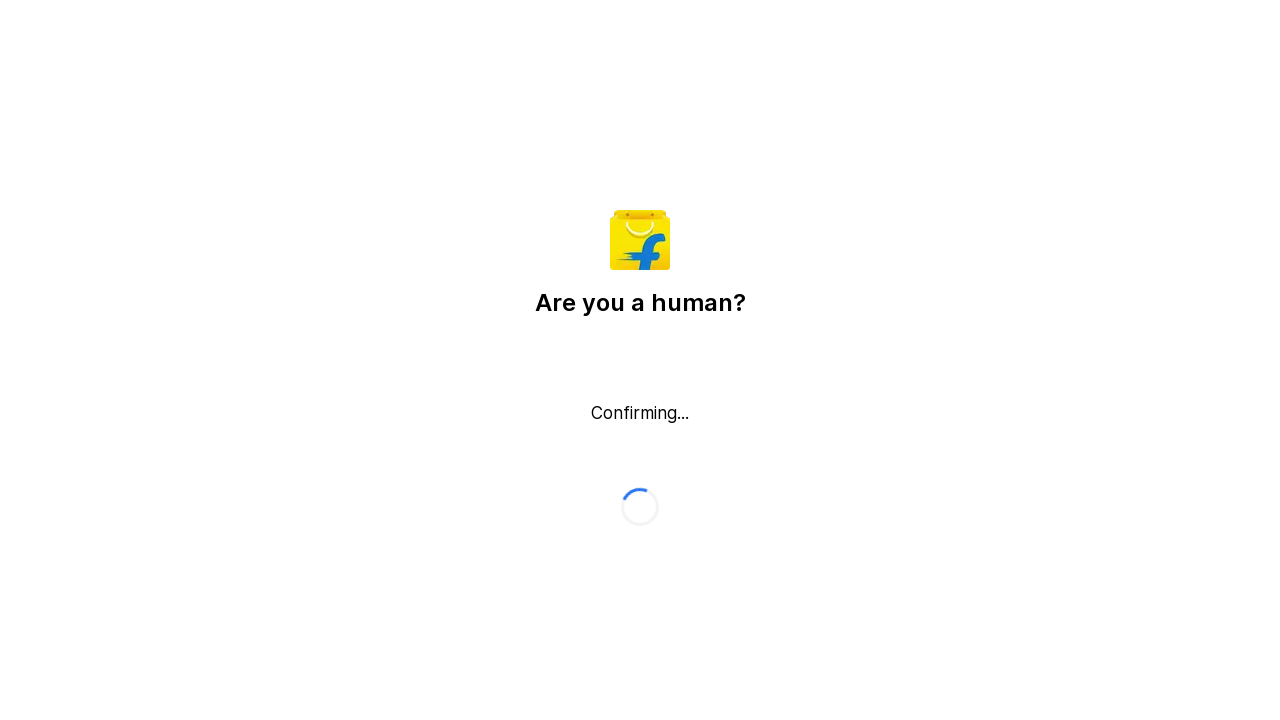

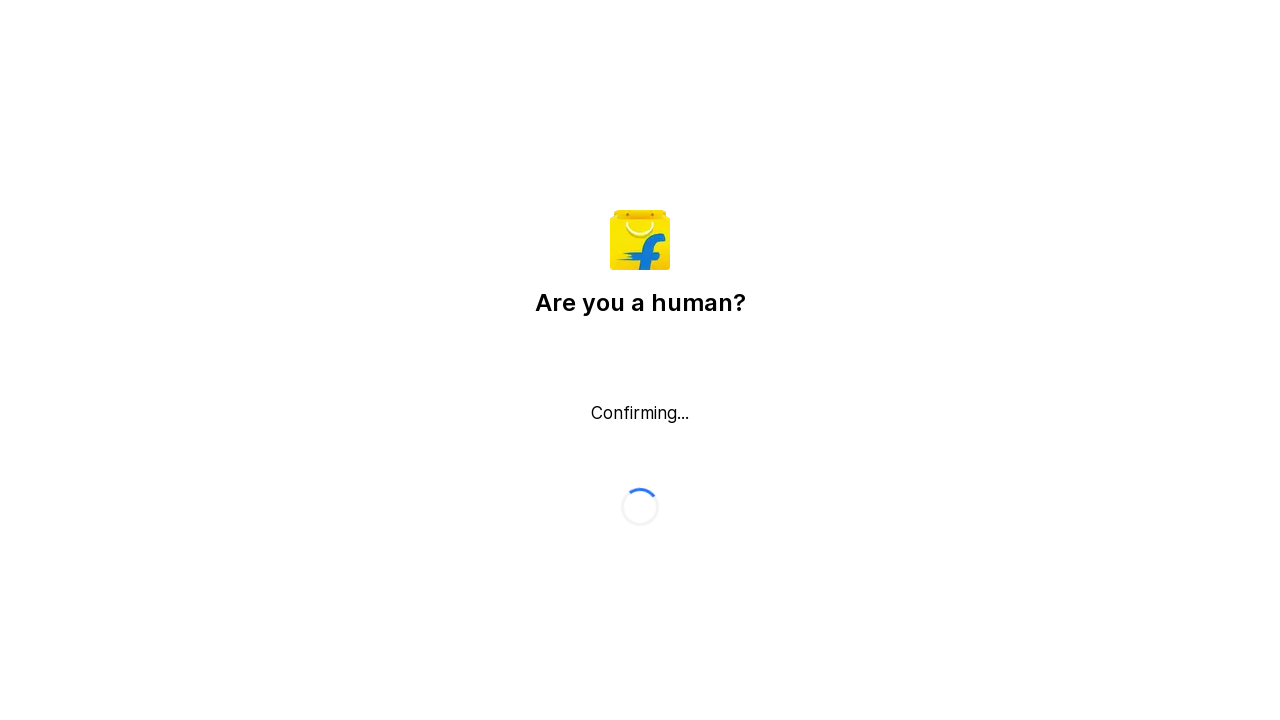